Tests window switching functionality by clicking a link that opens a new window, switching to the new window, and verifying the page title changes from "Windows" to "New Window".

Starting URL: https://practice.cydeo.com/windows

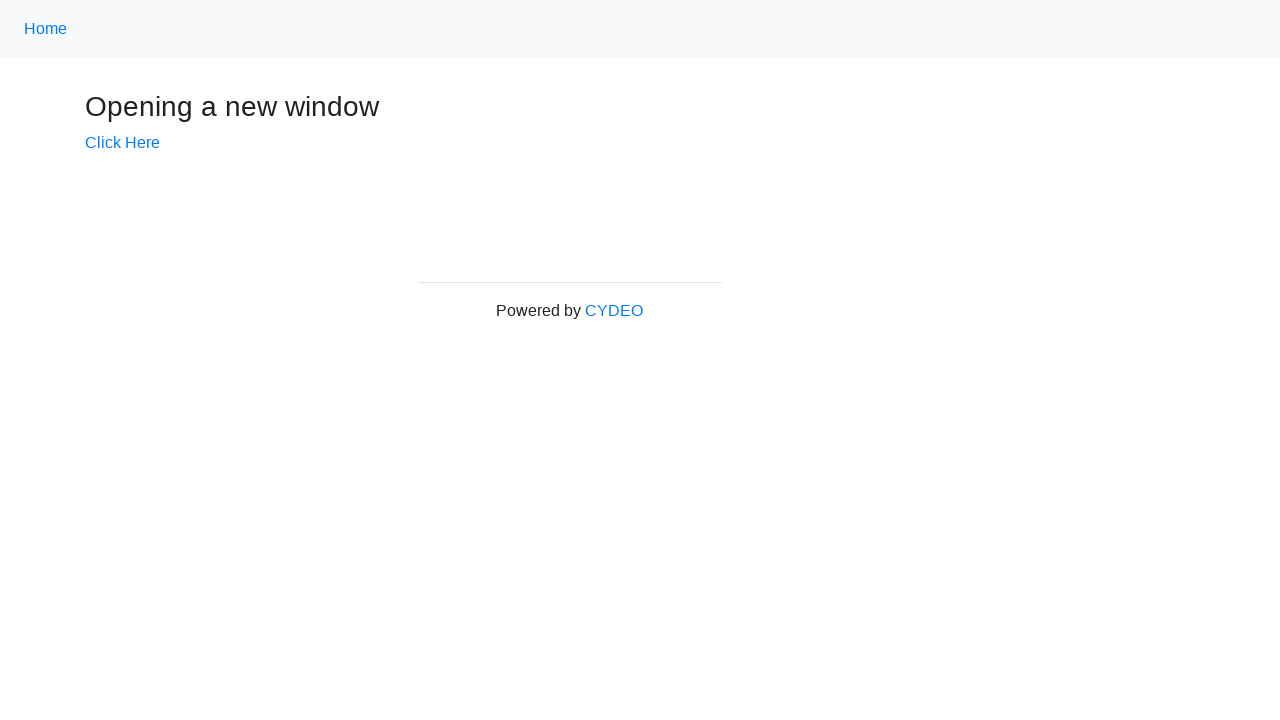

Verified initial page title is 'Windows'
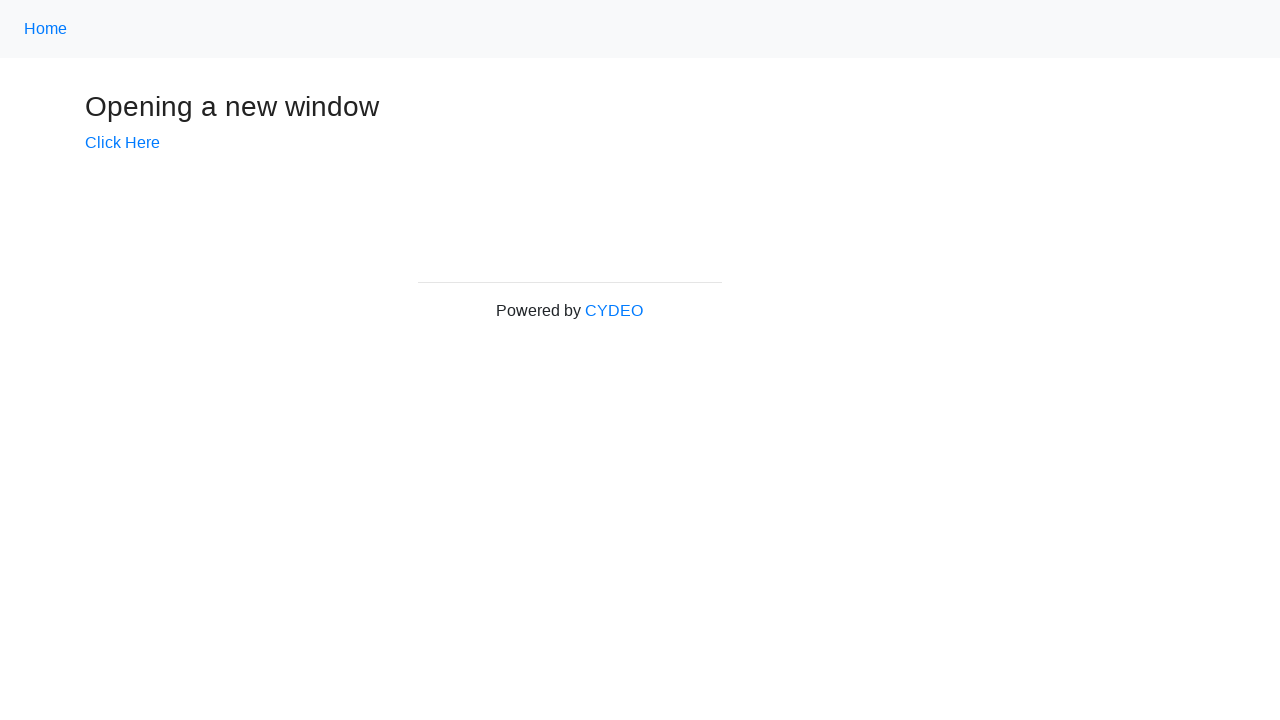

Stored main page reference
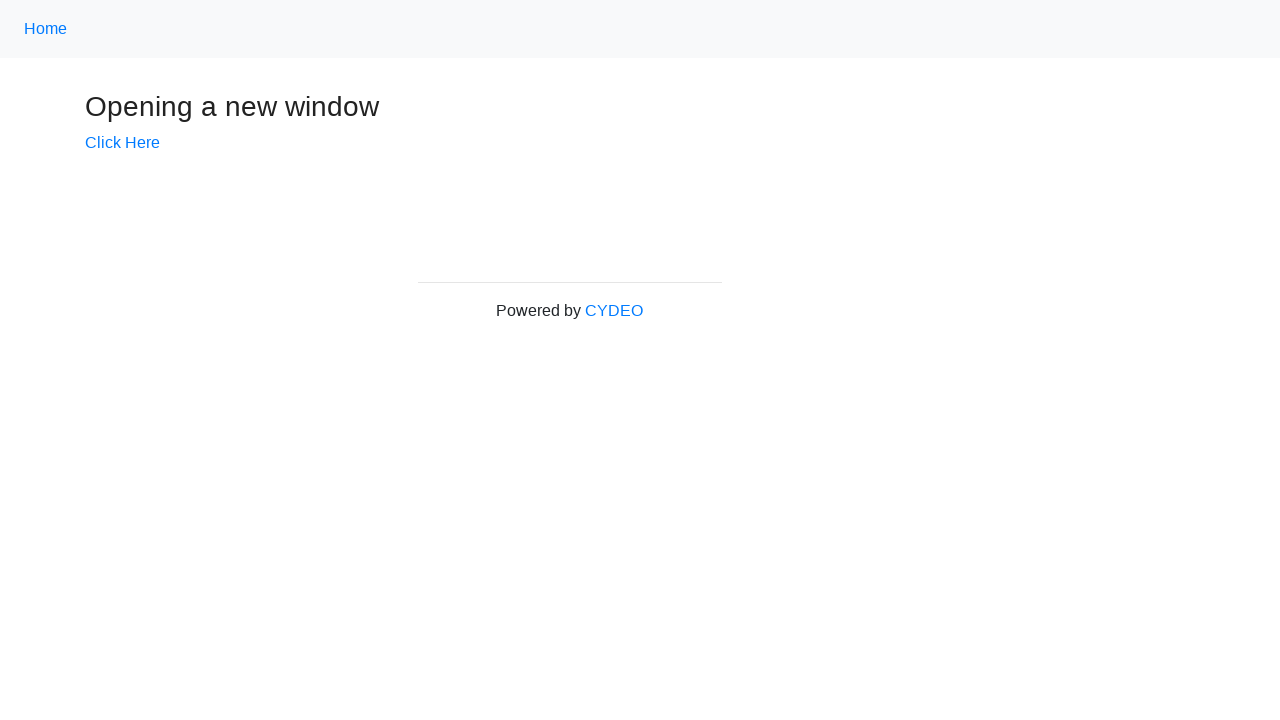

Clicked 'Click Here' link to open new window at (122, 143) on text=Click Here
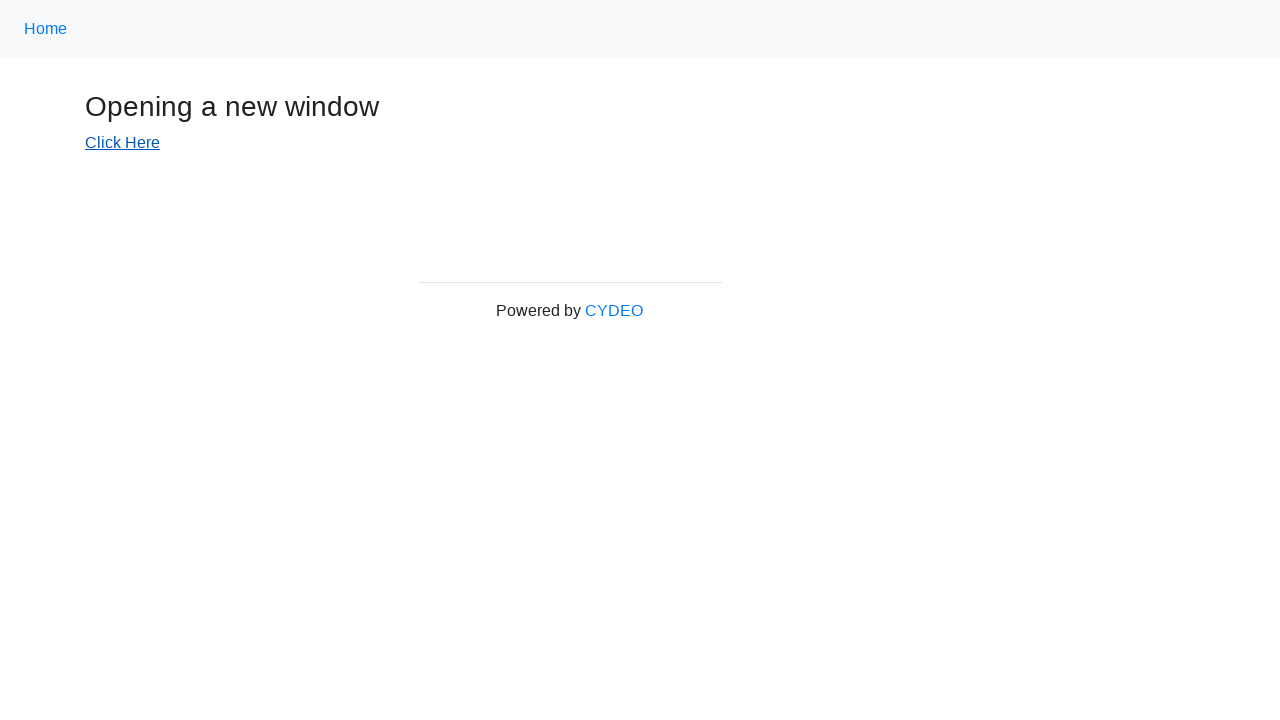

Captured reference to newly opened window
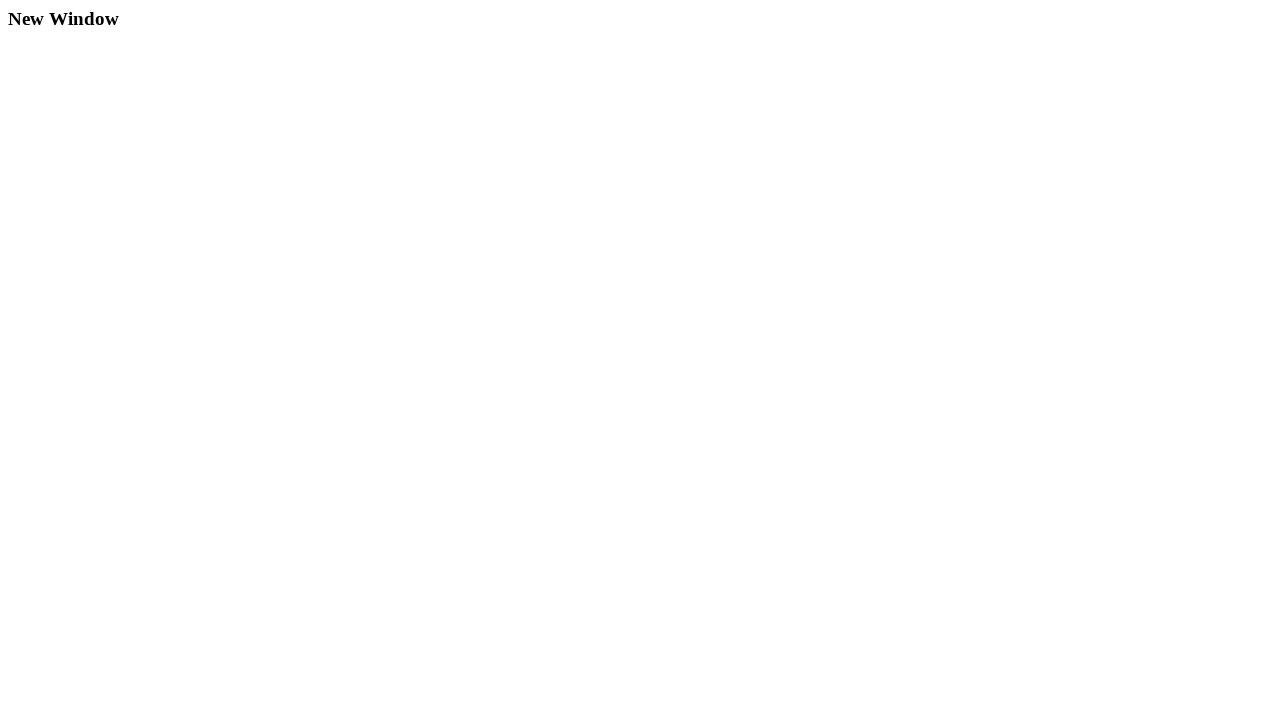

New window finished loading
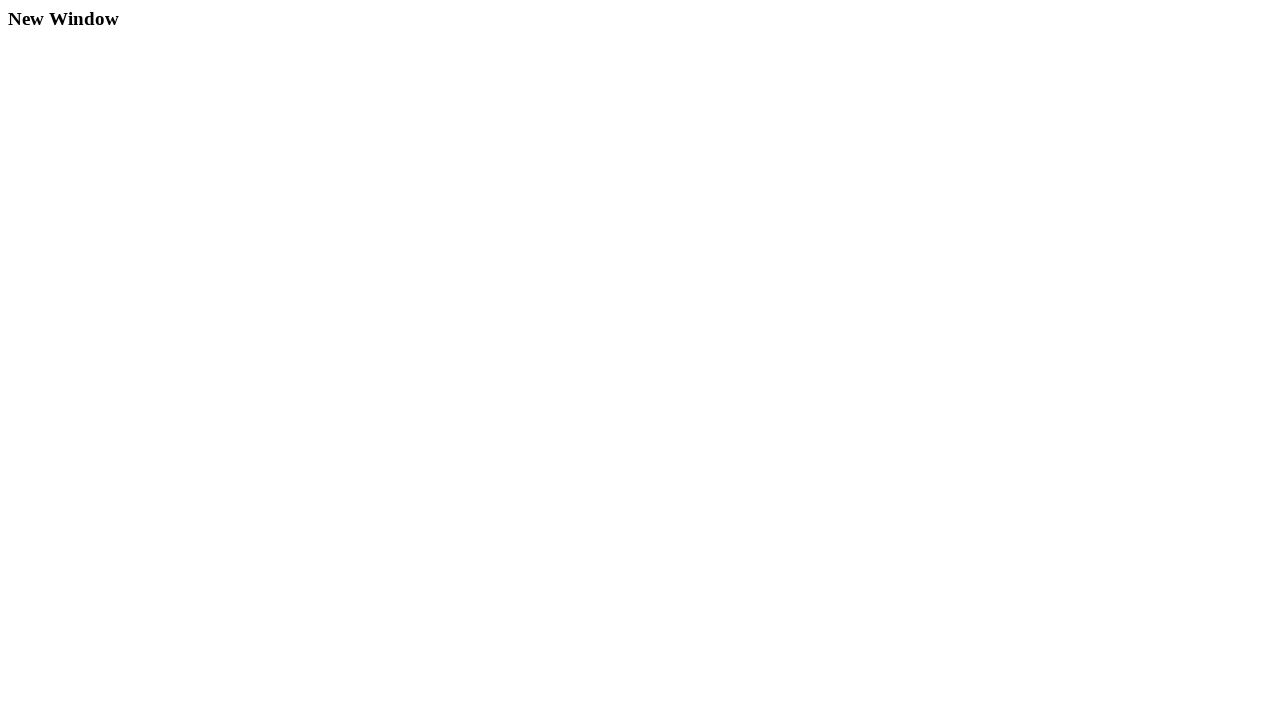

Verified new window title changed to 'New Window'
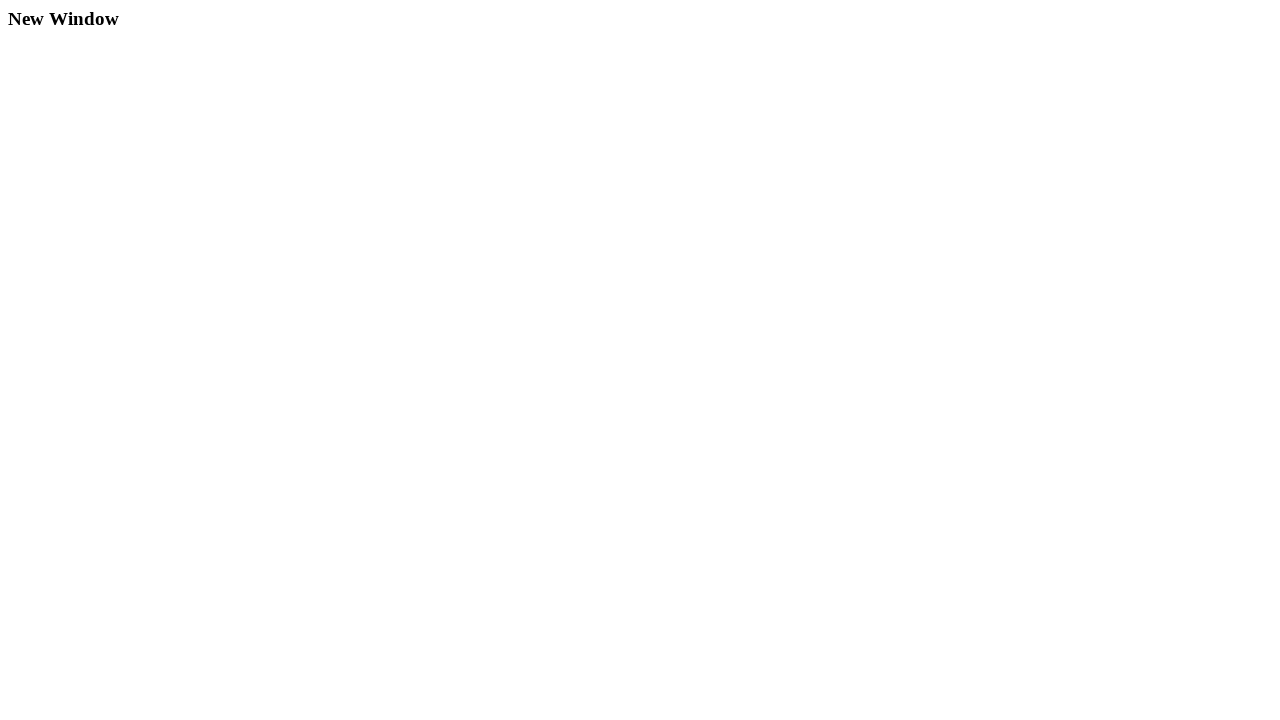

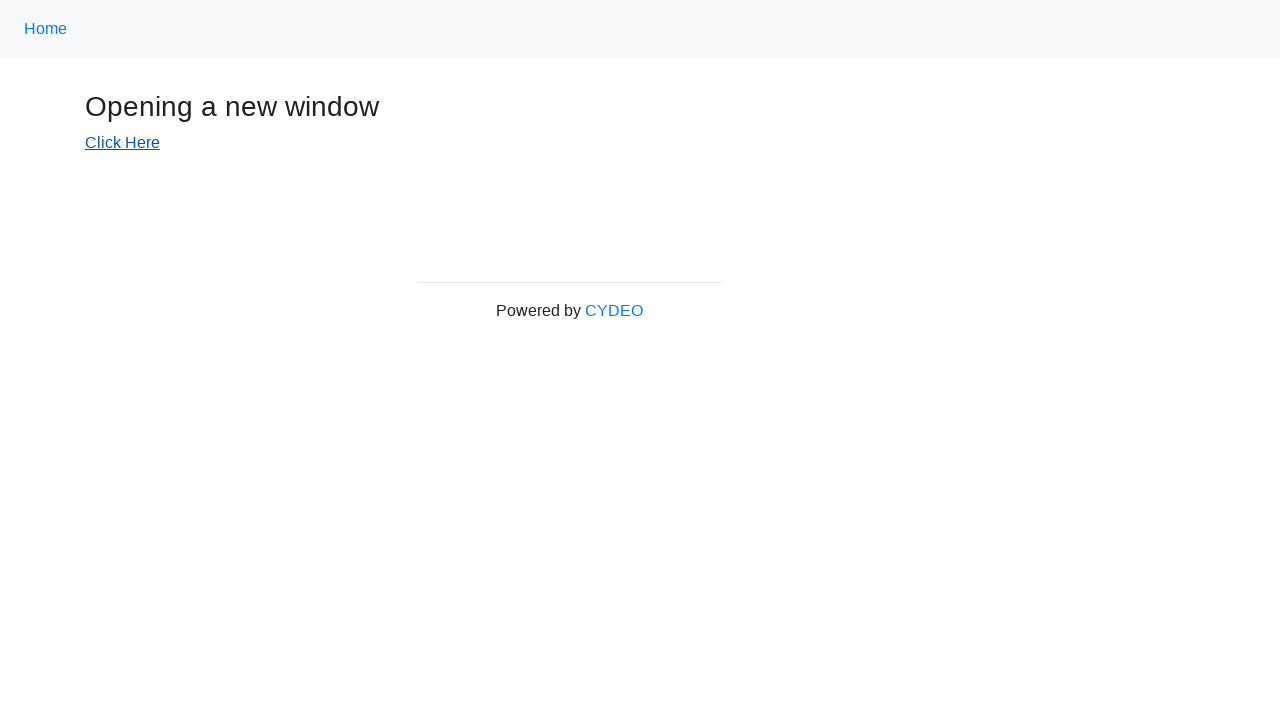